Tests dropdown selection functionality by clicking on a dropdown and selecting different options using various methods

Starting URL: https://rahulshettyacademy.com/AutomationPractice/

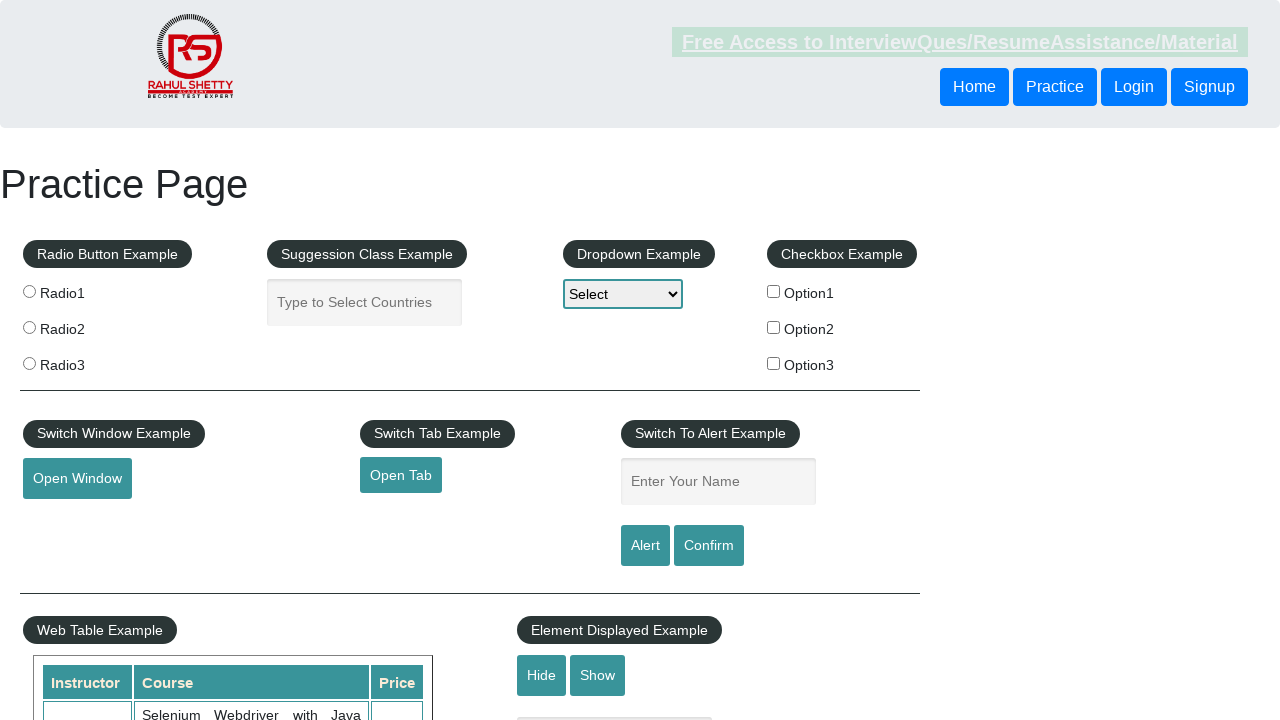

Clicked on dropdown element with id 'dropdown-class-example' at (623, 294) on #dropdown-class-example
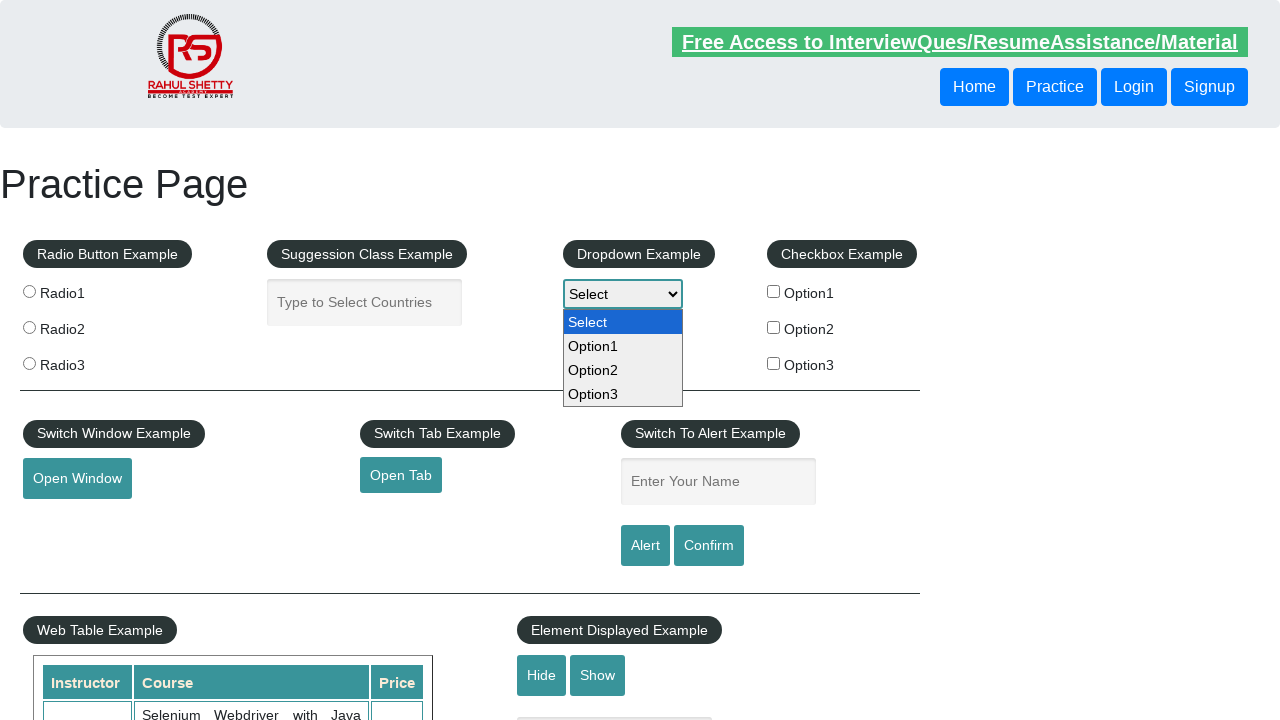

Selected option by index 1 (Option1) from dropdown on #dropdown-class-example
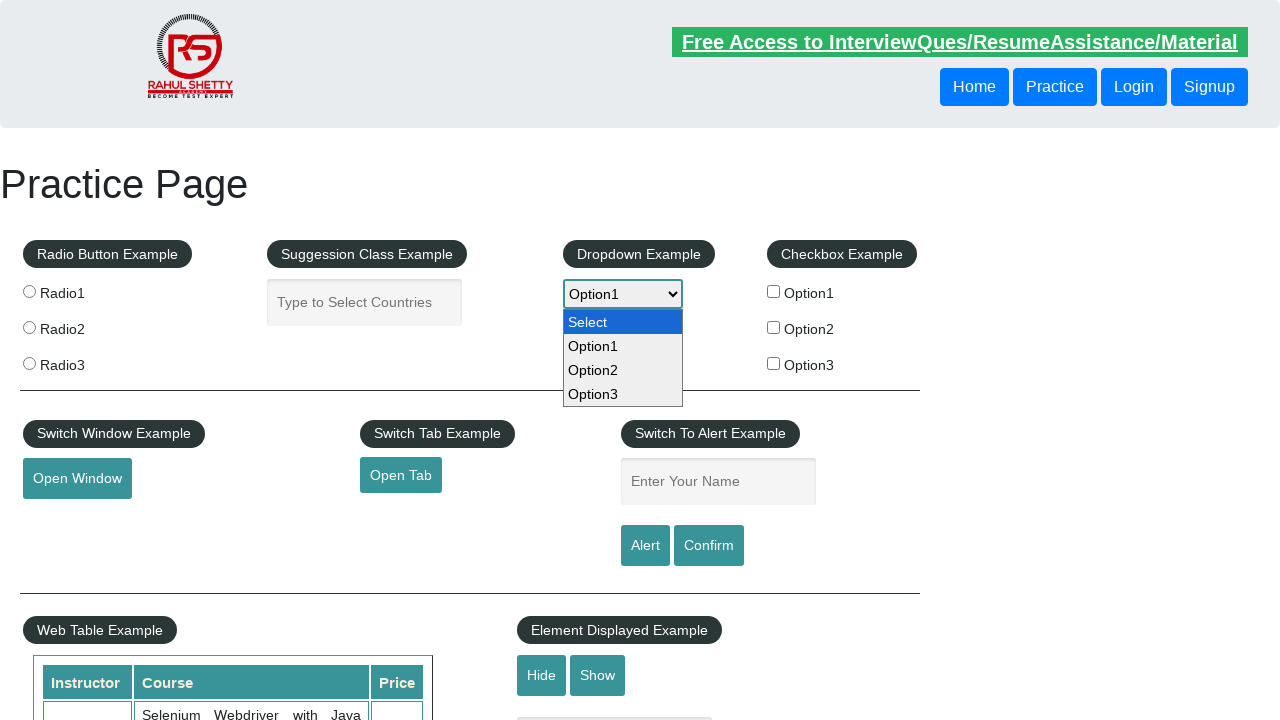

Selected option by value 'option2' (Option2) from dropdown on #dropdown-class-example
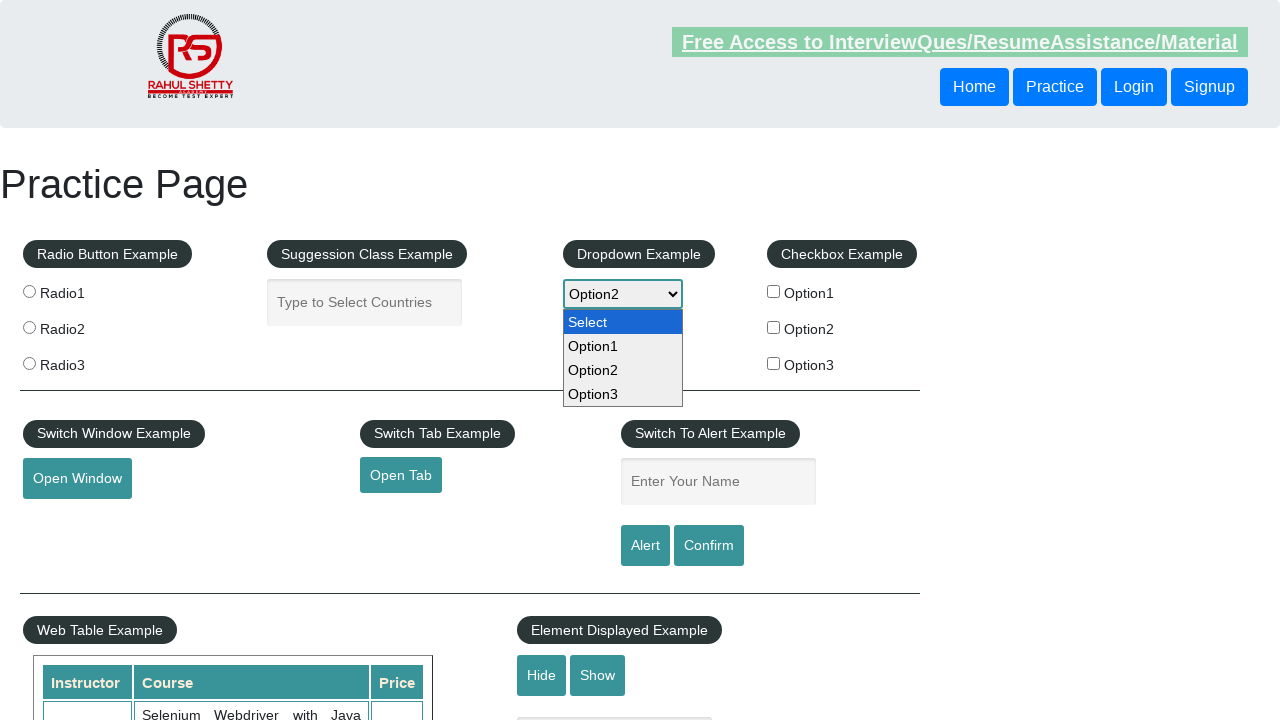

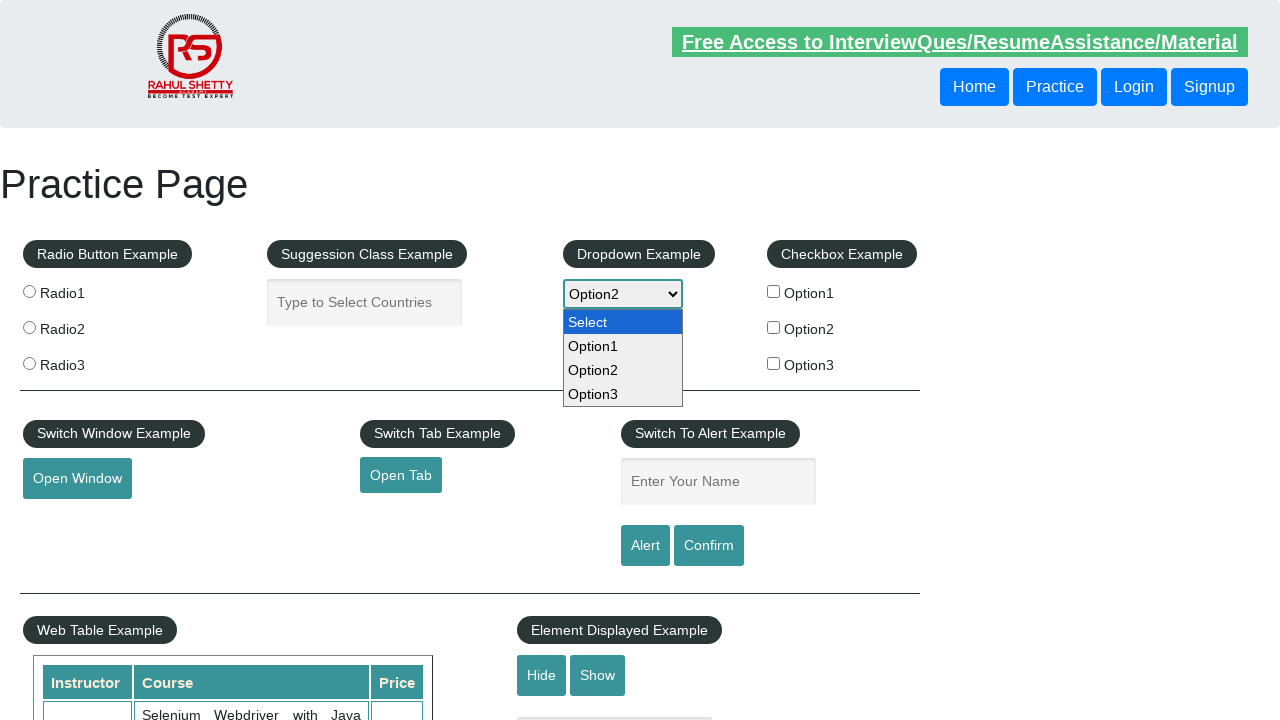